Tests dynamic element creation and deletion functionality by clicking Add Element button multiple times to create Delete buttons

Starting URL: https://the-internet.herokuapp.com/add_remove_elements/

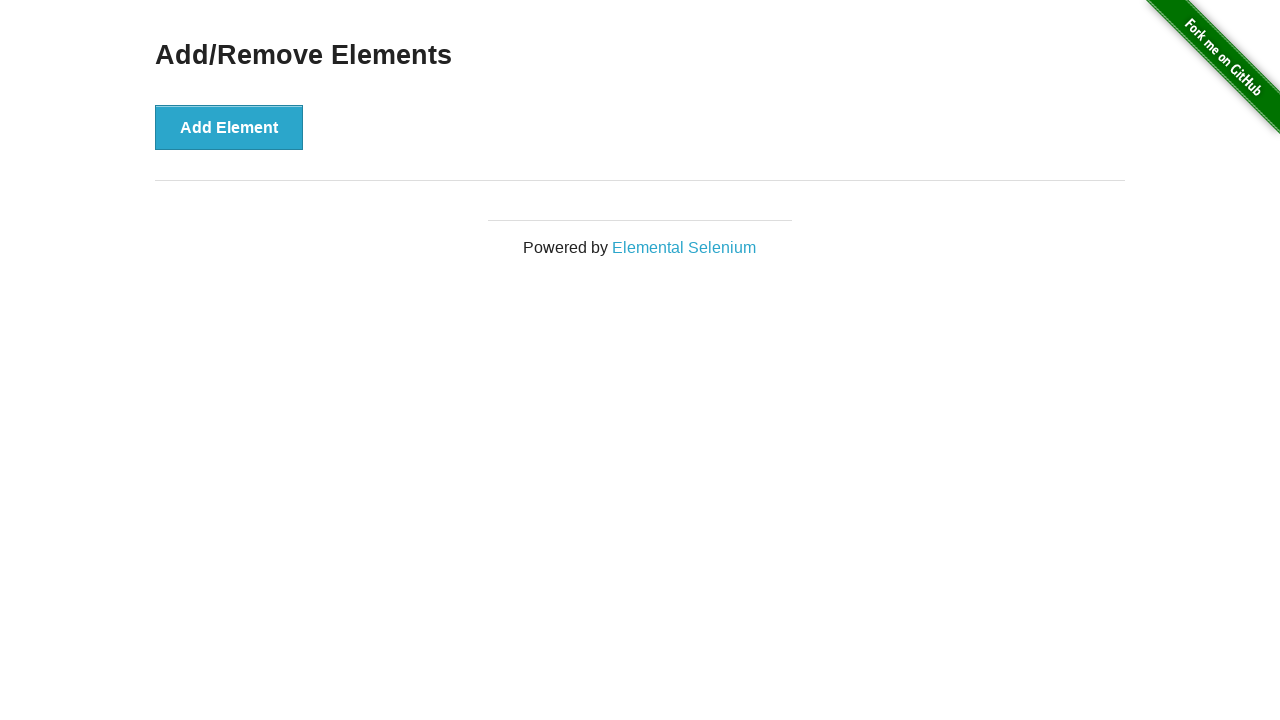

Clicked Add Element button to create a Delete button at (229, 127) on xpath=//button[text()='Add Element']
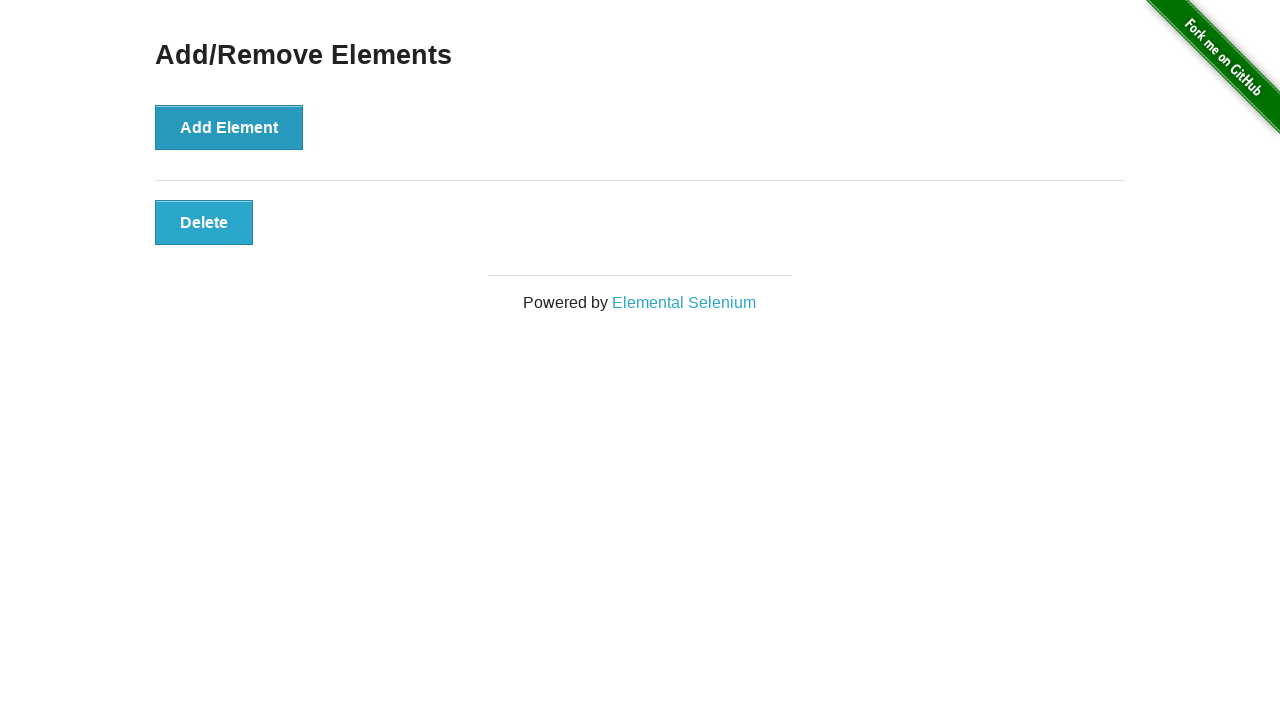

Clicked Add Element button to create a Delete button at (229, 127) on xpath=//button[text()='Add Element']
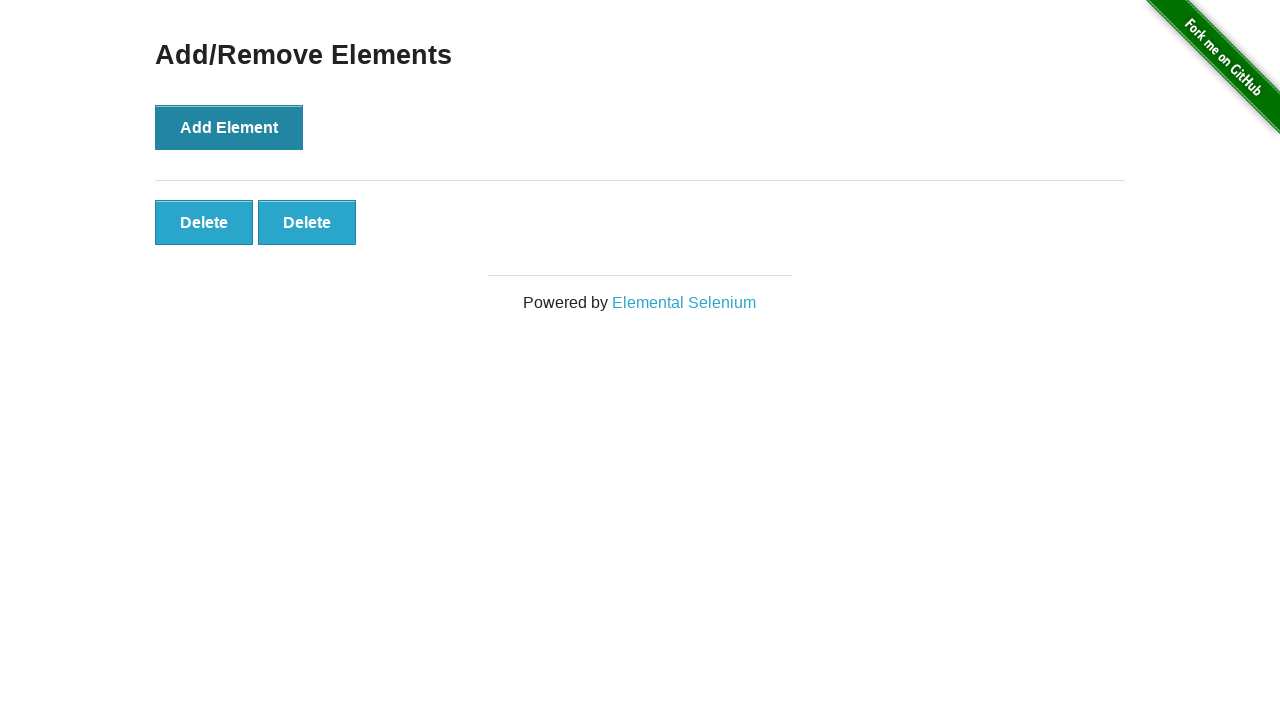

Clicked Add Element button to create a Delete button at (229, 127) on xpath=//button[text()='Add Element']
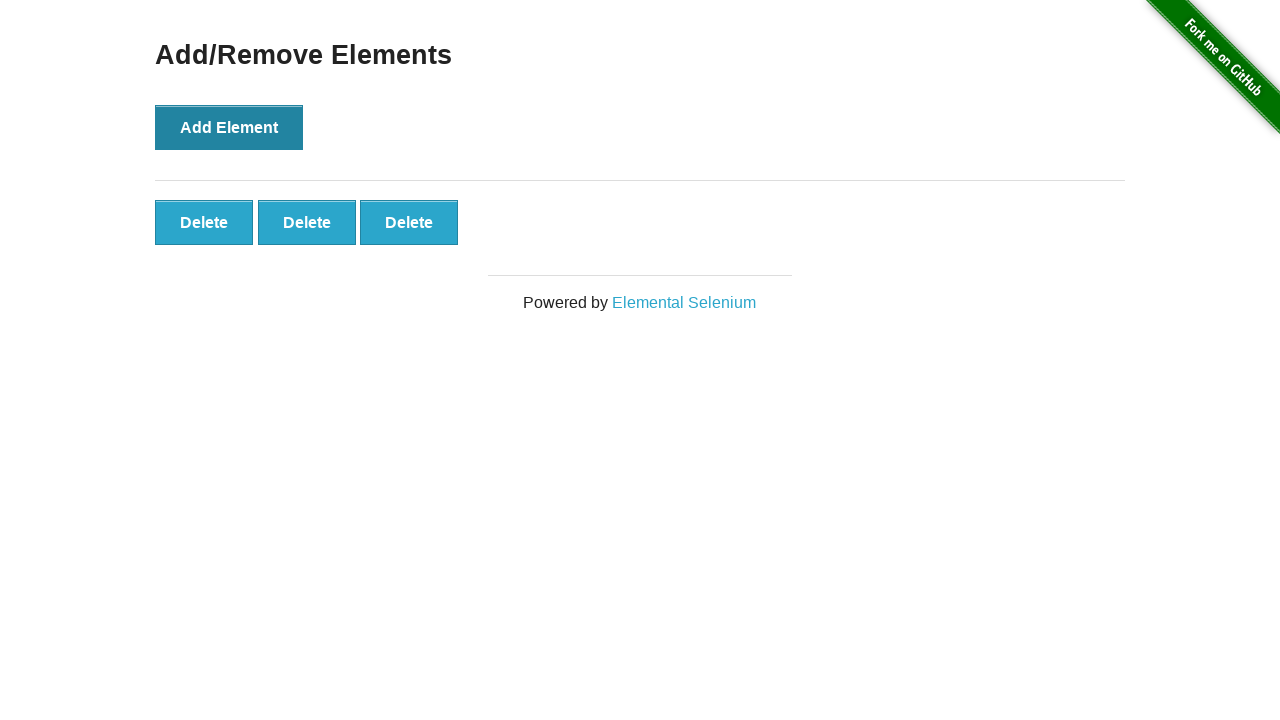

Clicked Add Element button to create a Delete button at (229, 127) on xpath=//button[text()='Add Element']
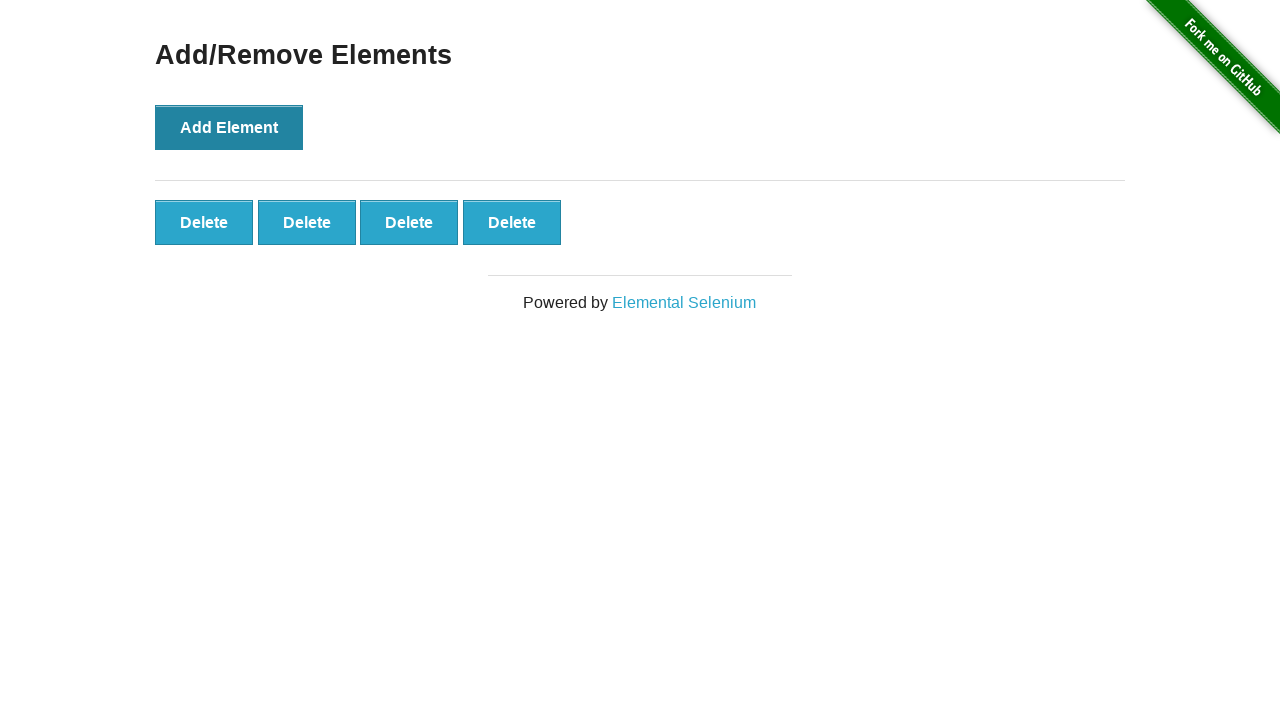

Clicked Add Element button to create a Delete button at (229, 127) on xpath=//button[text()='Add Element']
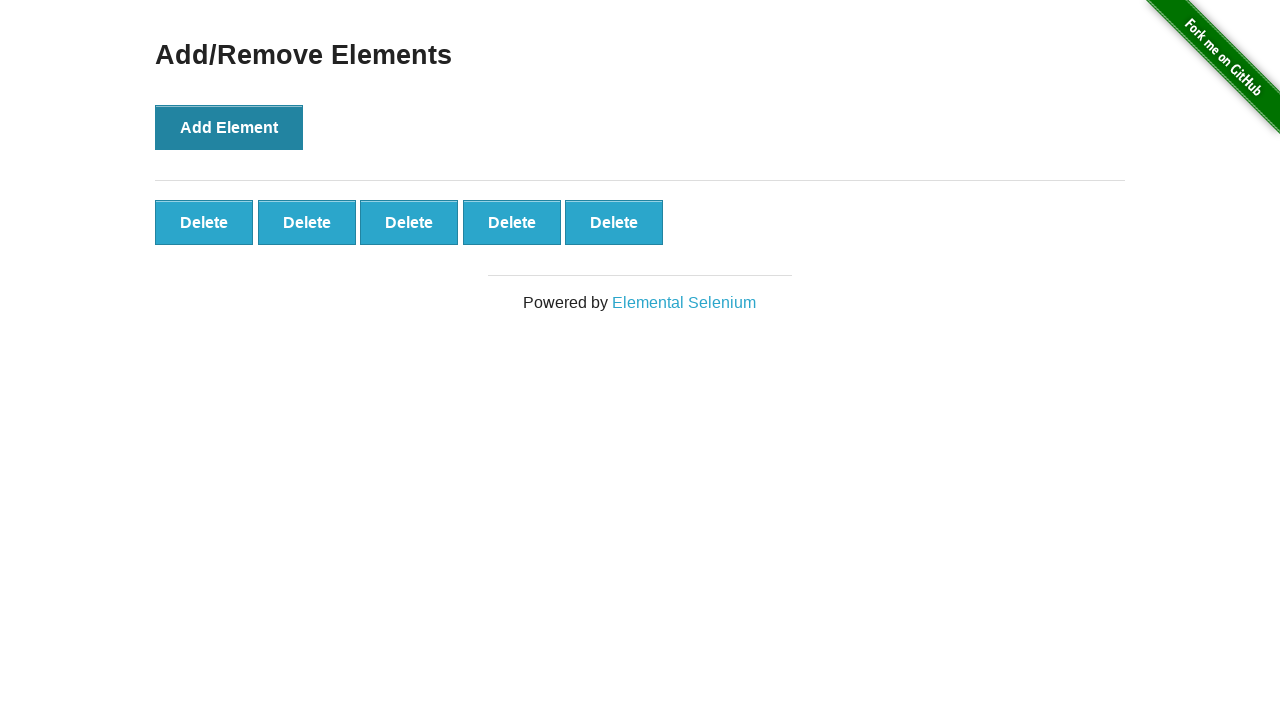

Waited for first Delete button to appear
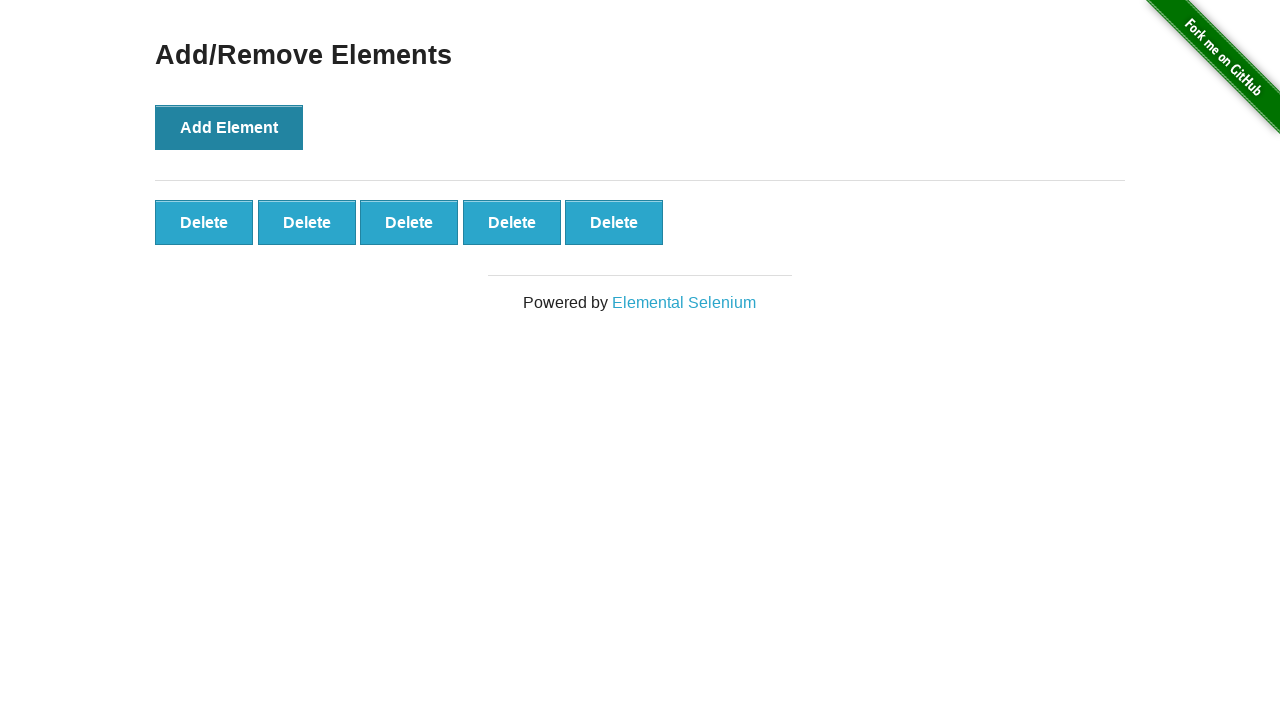

Verified that 5 Delete buttons were created
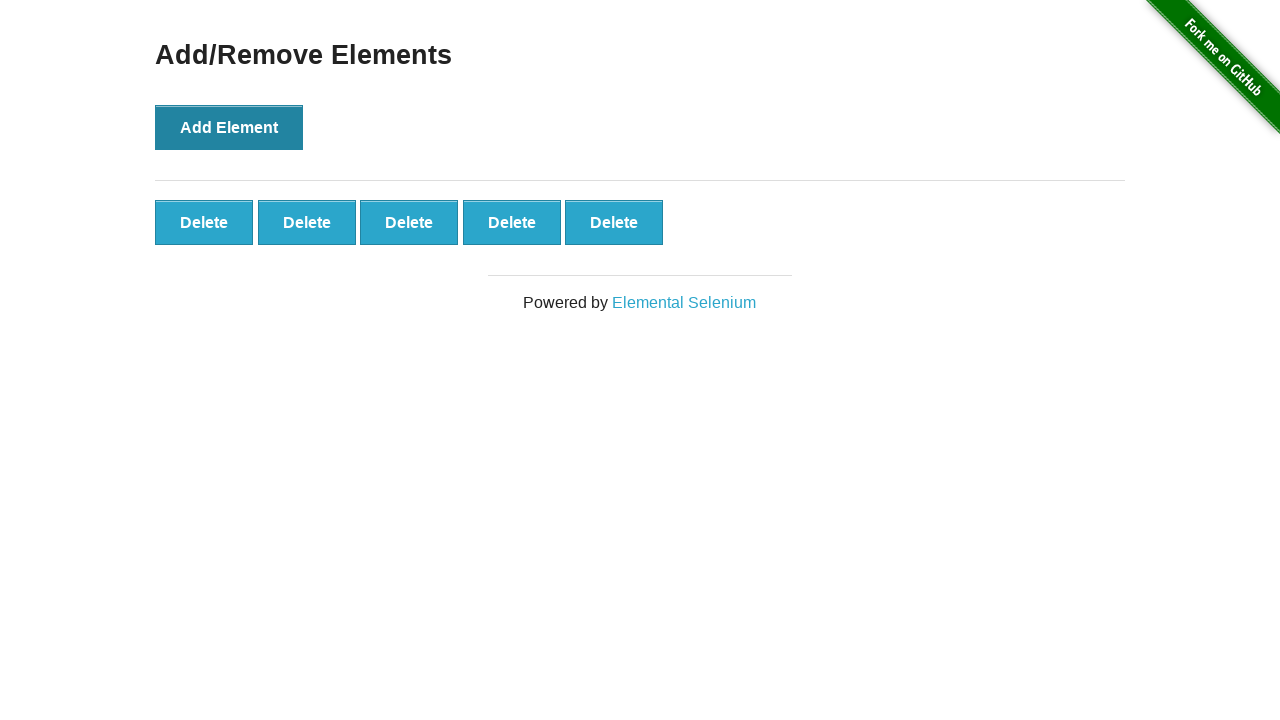

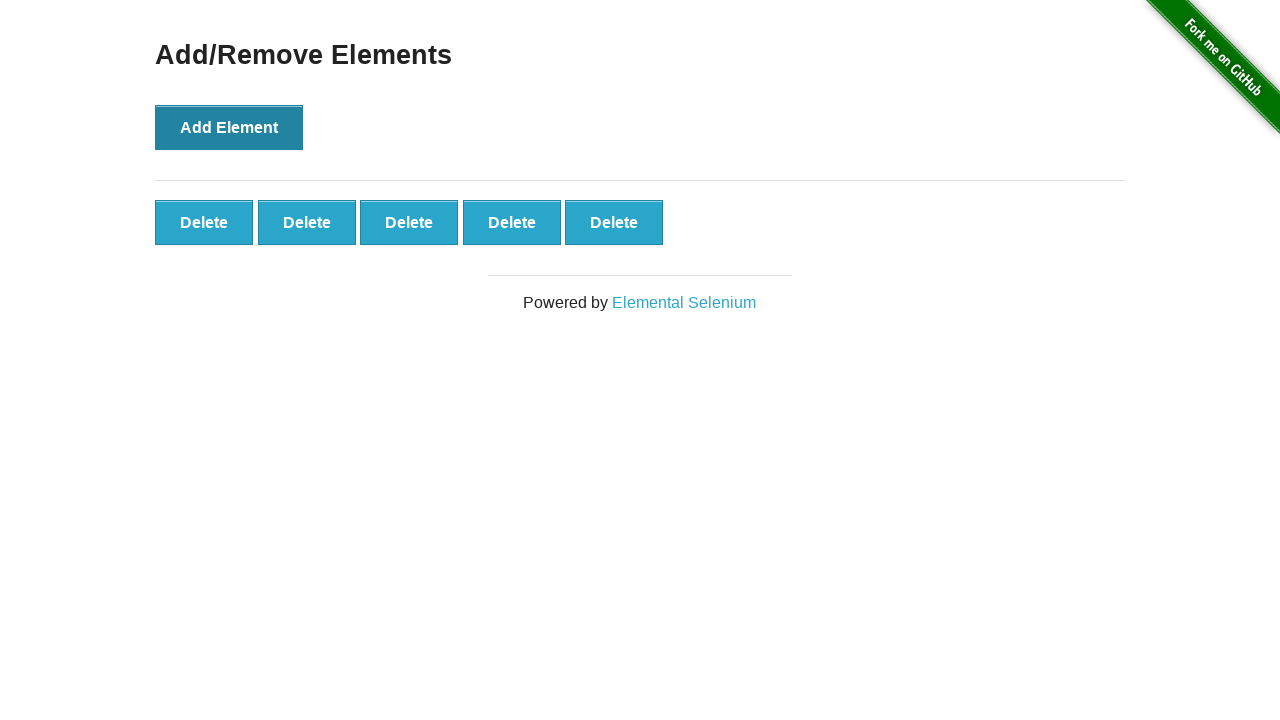